Tests canceling an edit on a completed task by pressing Escape, verifying original text is preserved.

Starting URL: https://todomvc4tasj.herokuapp.com/

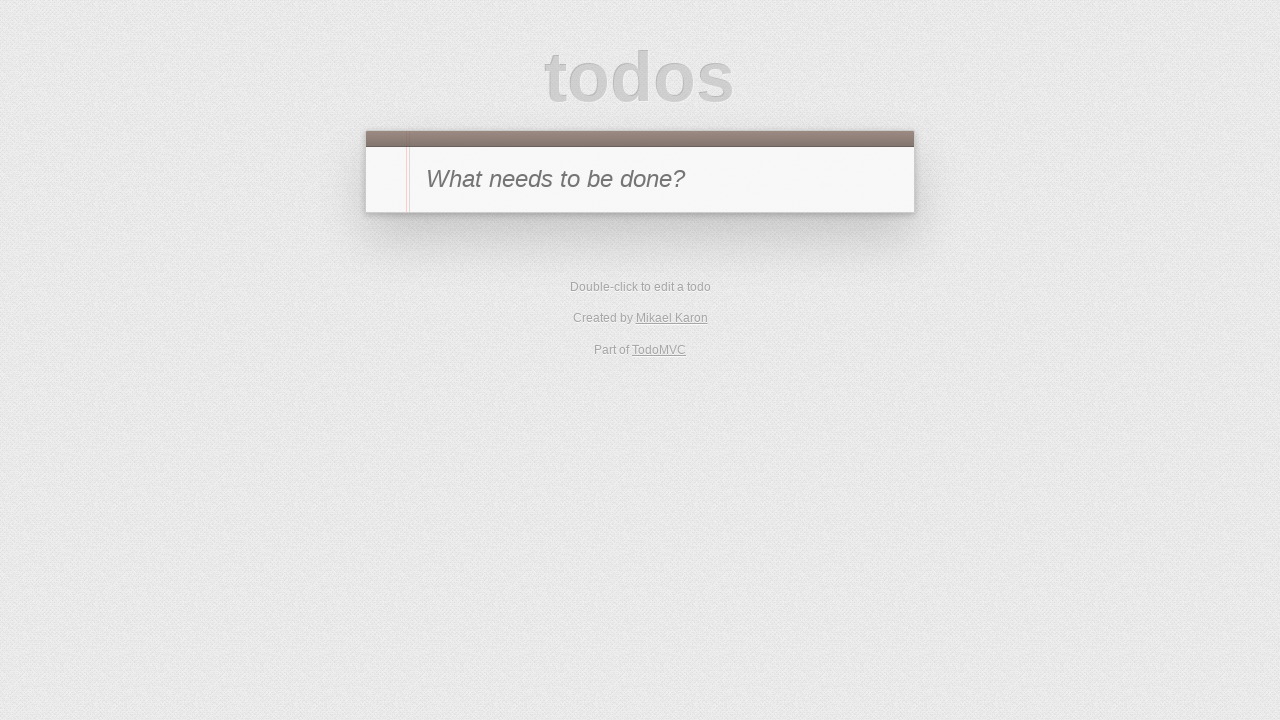

Set up completed task 'a' in localStorage
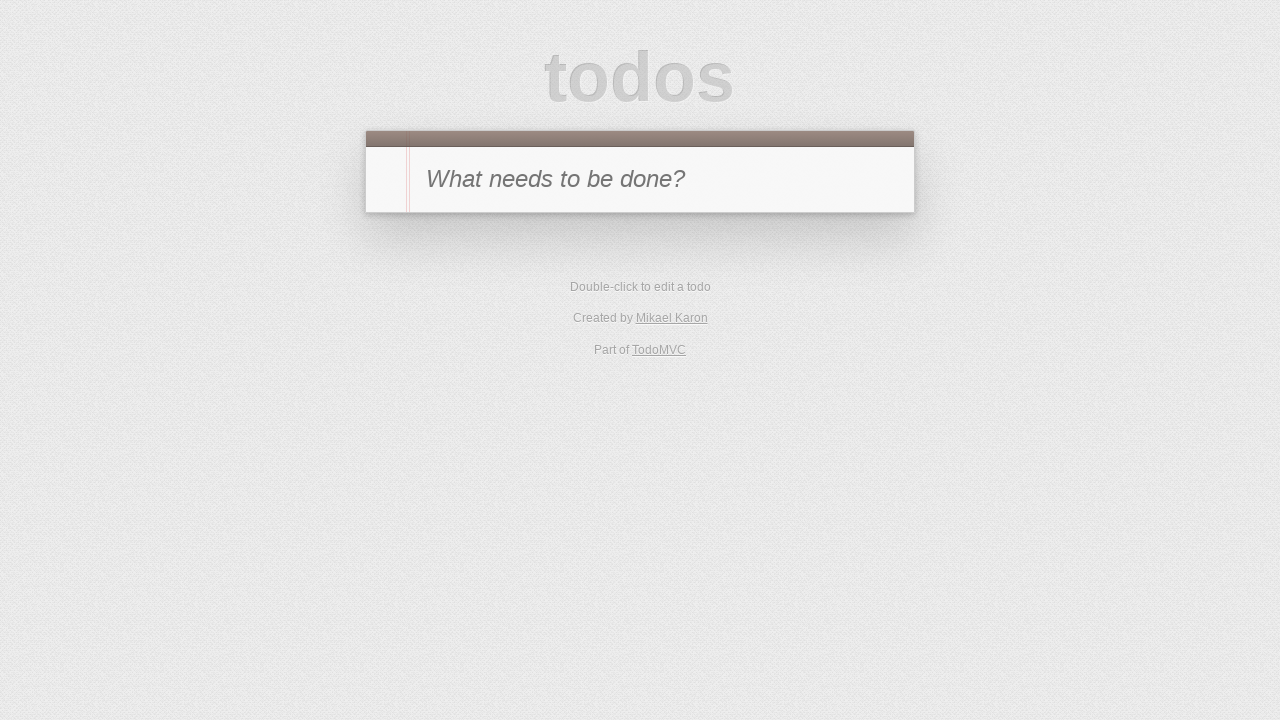

Reloaded page to load task from localStorage
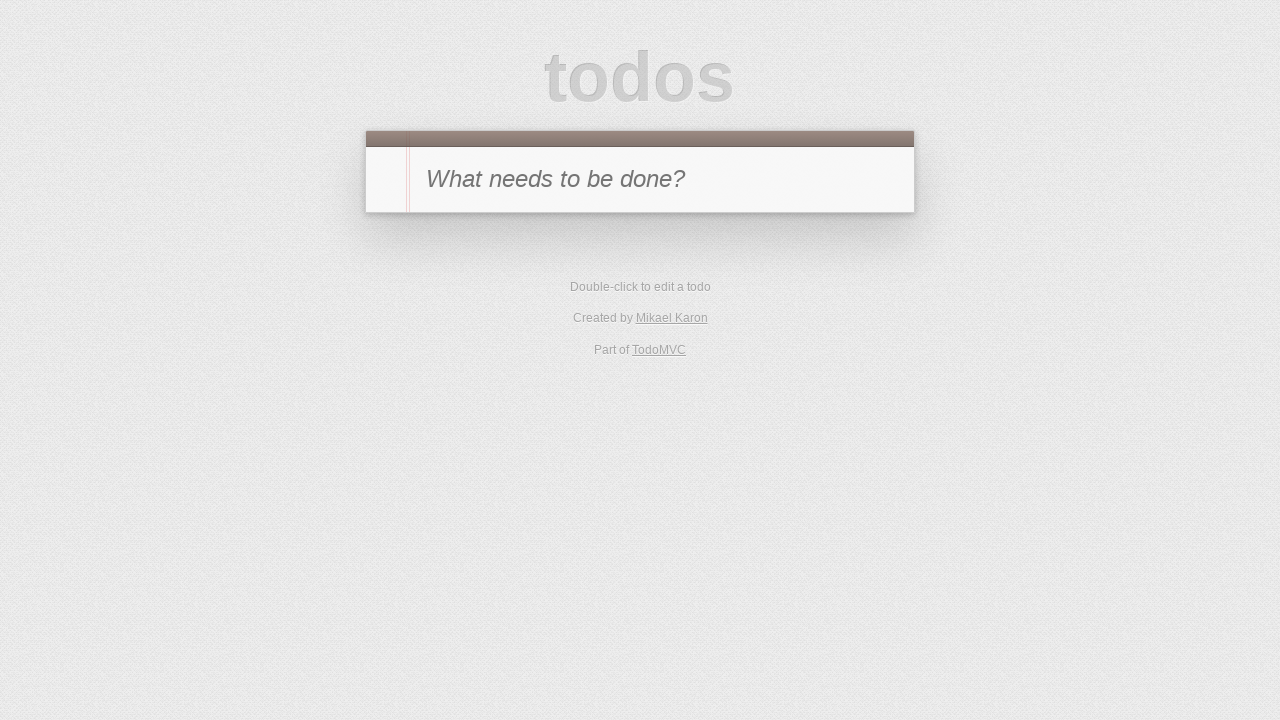

Double-clicked task to enter edit mode at (640, 242) on #todo-list li:has-text('a')
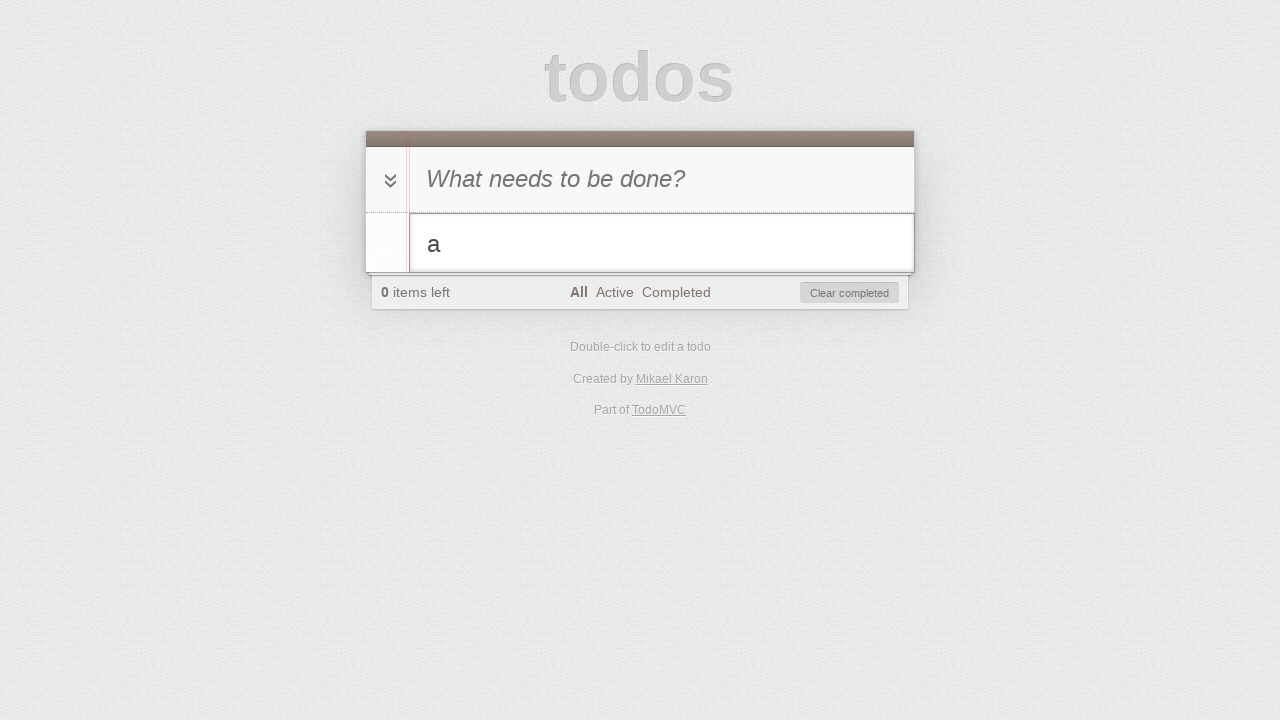

Typed 'a edited' in the edit field on #todo-list li.editing .edit
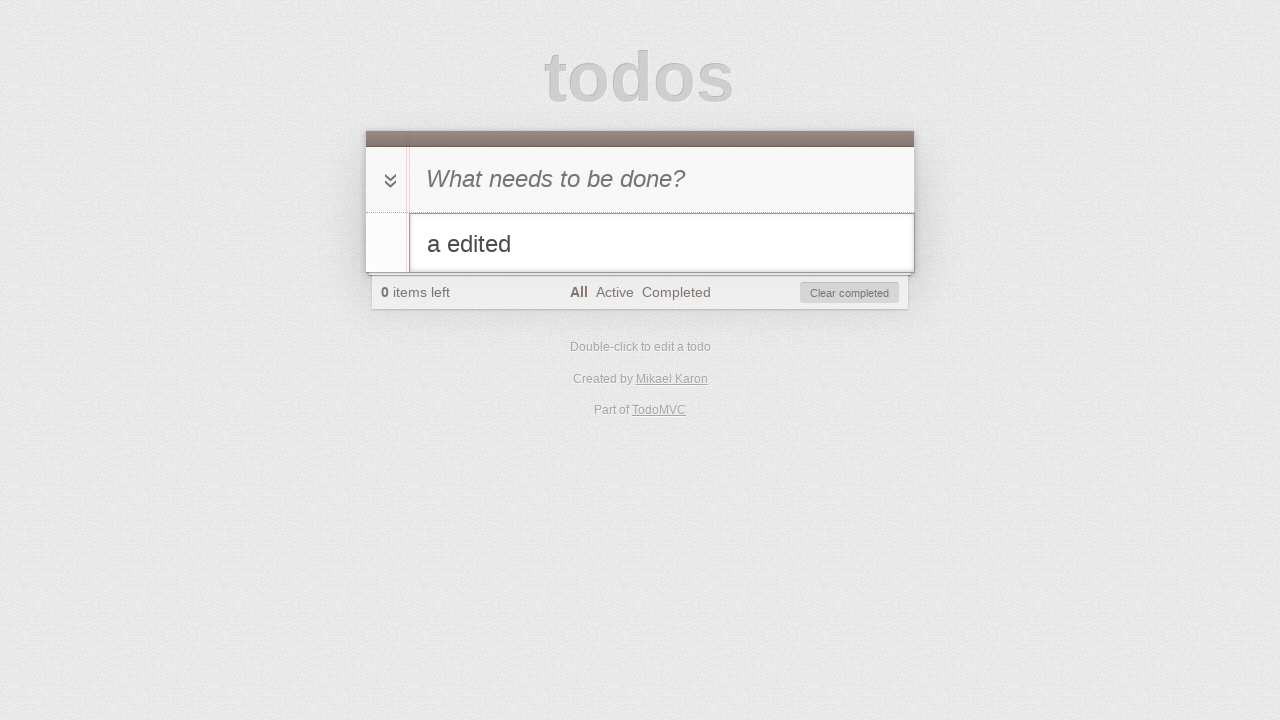

Pressed Escape to cancel edit on #todo-list li.editing .edit
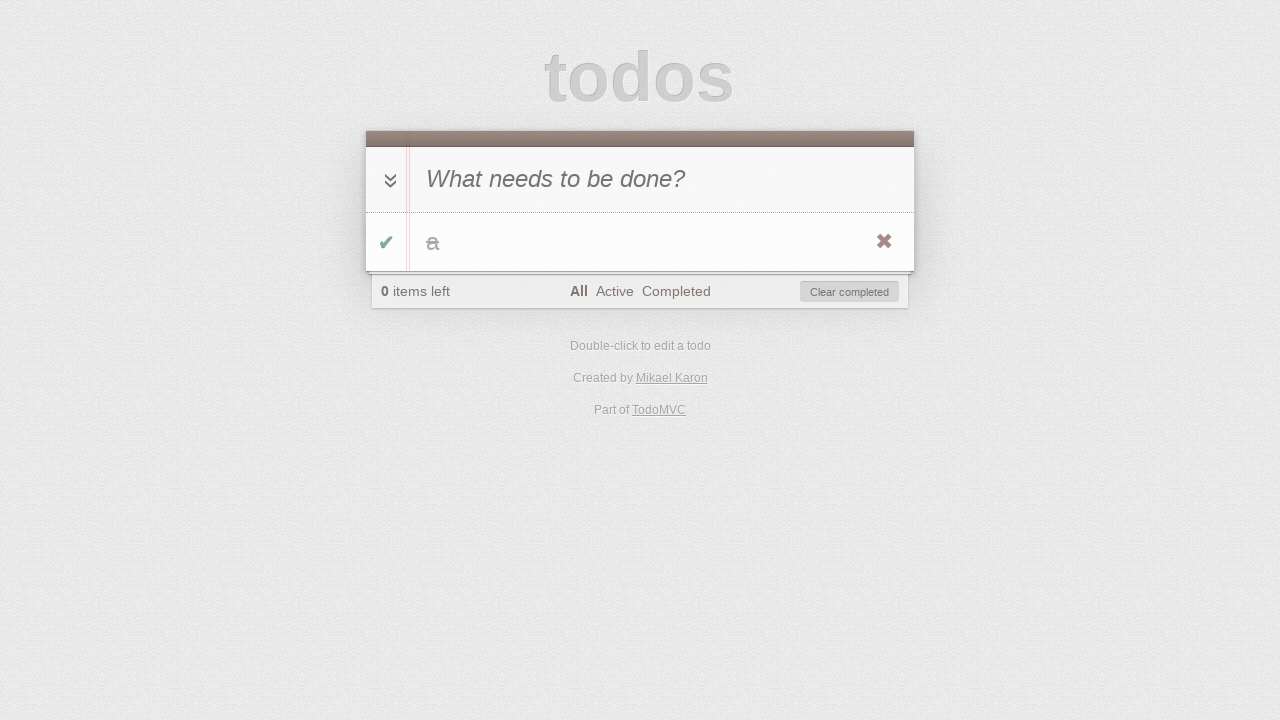

Verified original task text 'a' is preserved after canceling edit
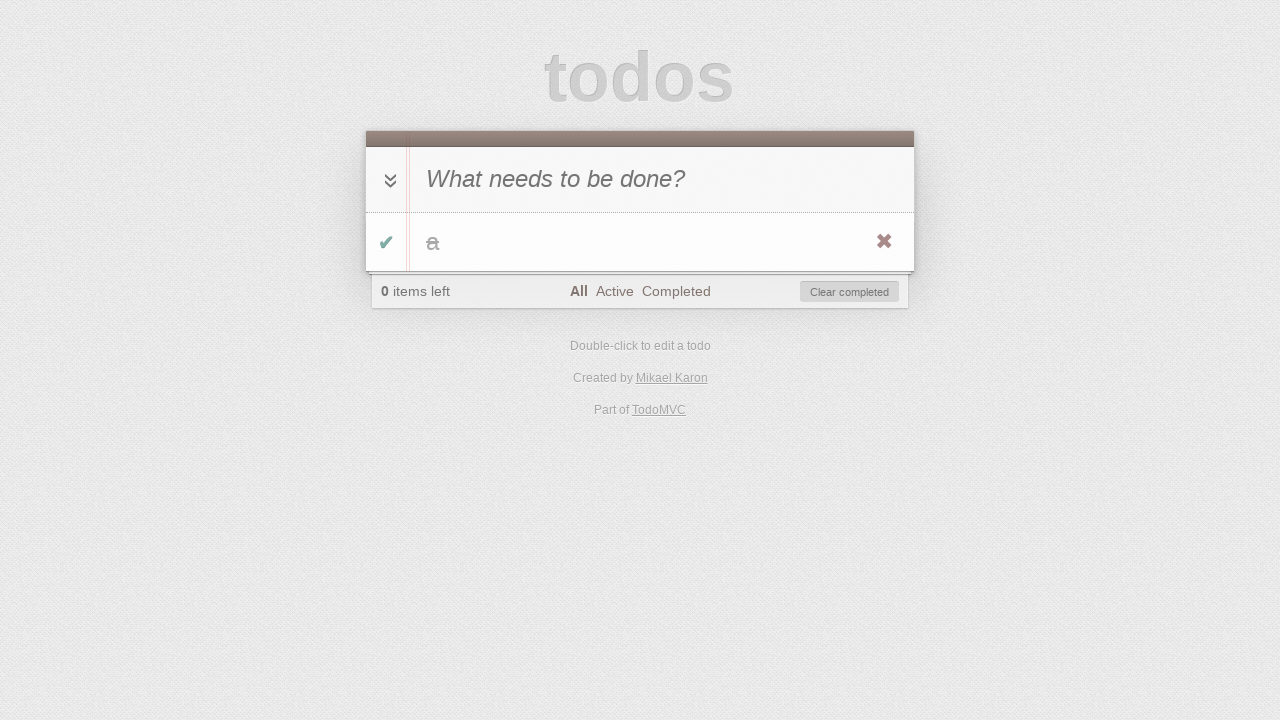

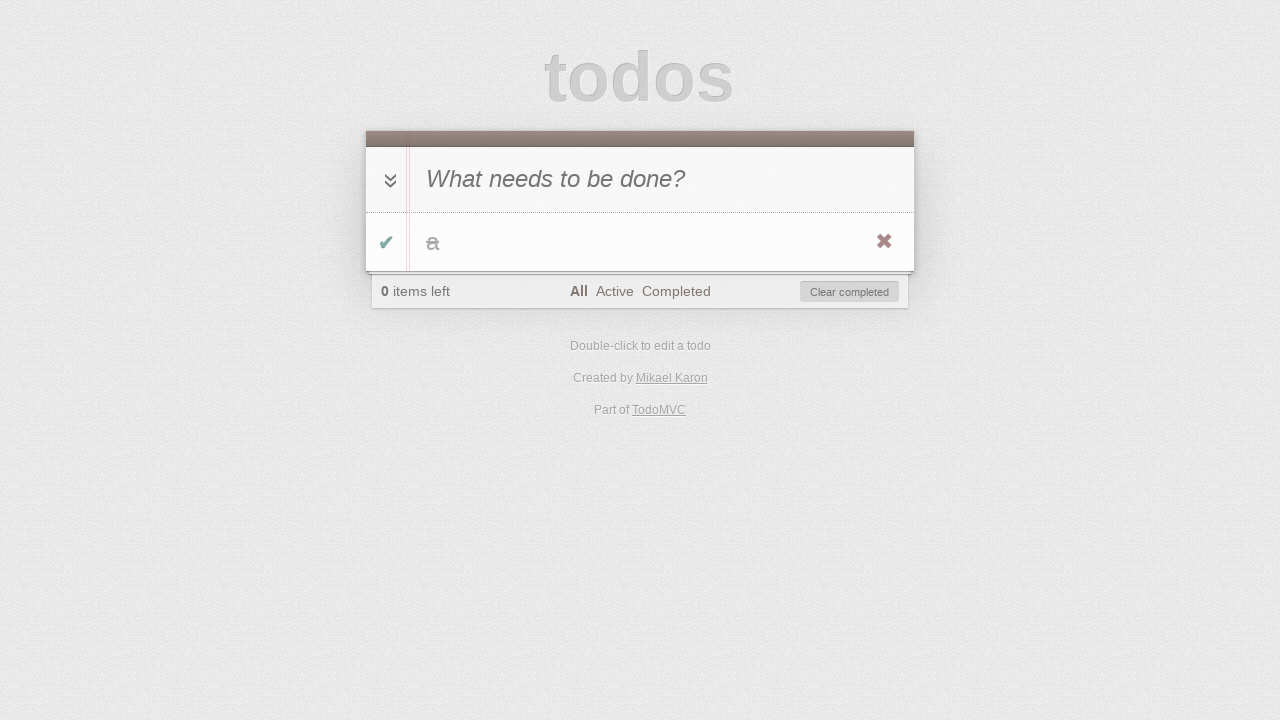